Navigates to the OrangeHRM login page and verifies that the company logo is displayed on the page

Starting URL: https://opensource-demo.orangehrmlive.com/web/index.php/auth/login

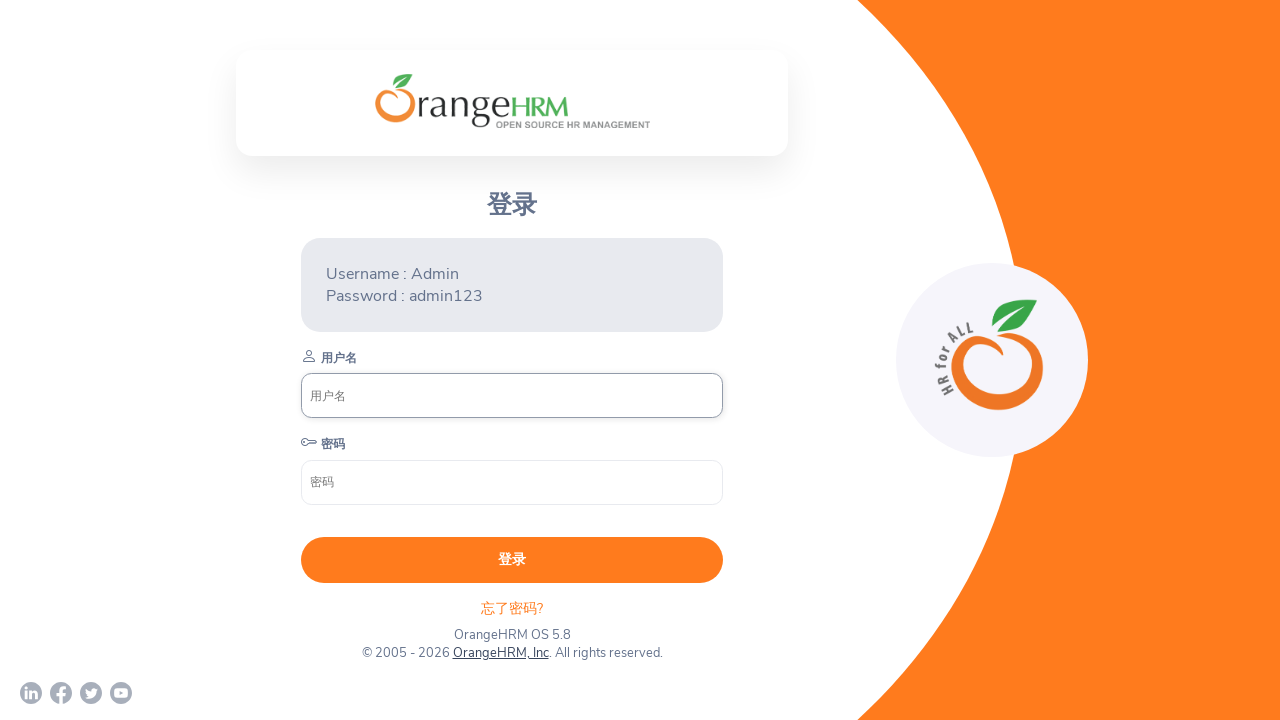

Waited for page to load - network idle state reached
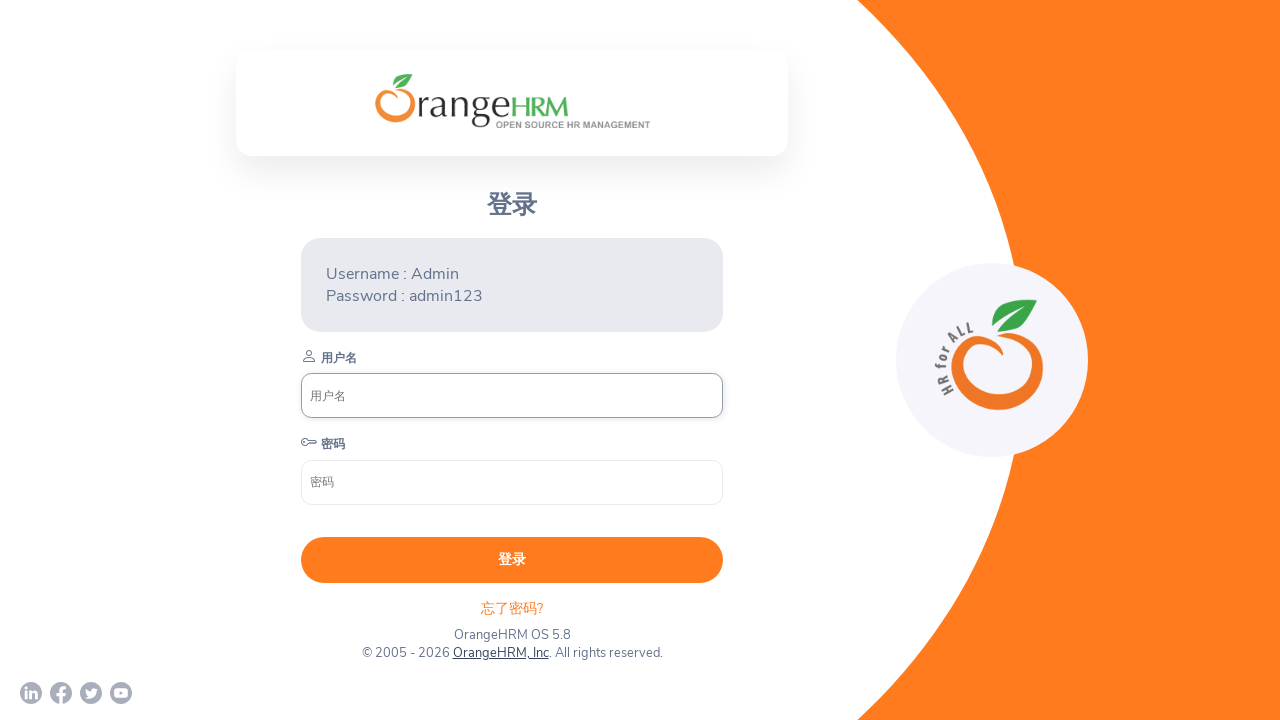

Located company logo element on login page
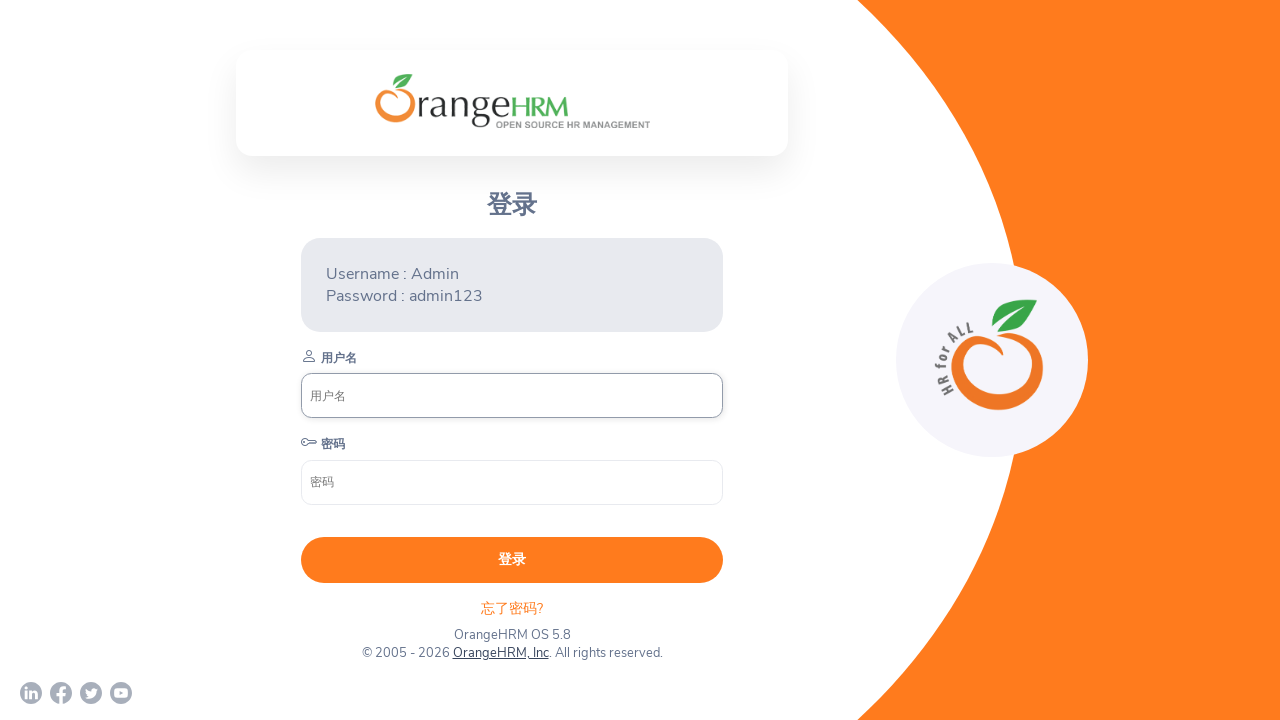

Waited for logo to become visible
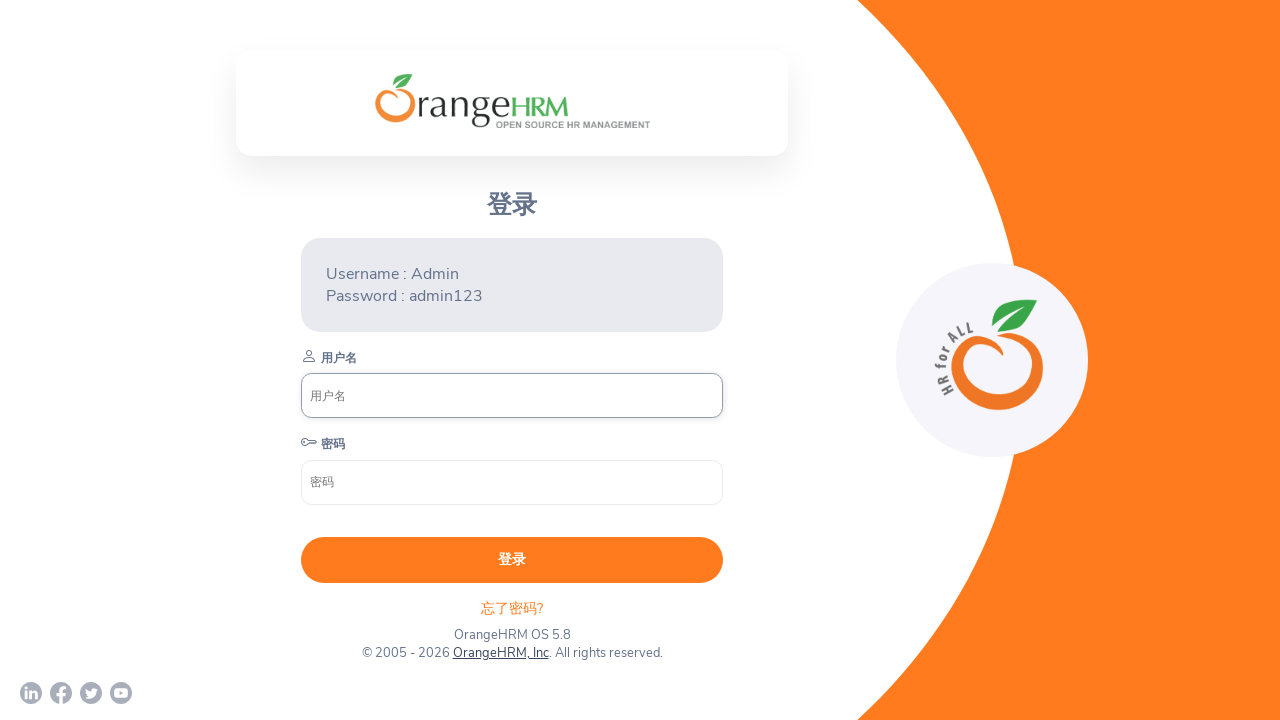

Verified that company logo is displayed on OrangeHRM login page
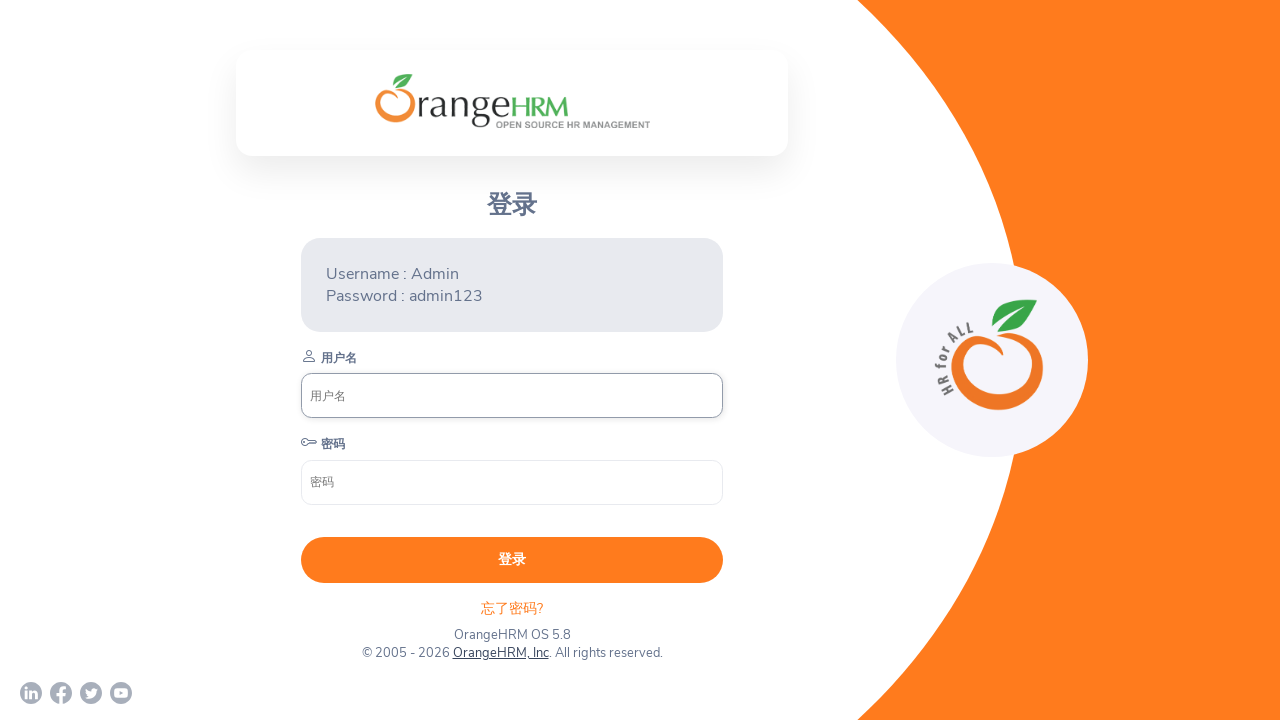

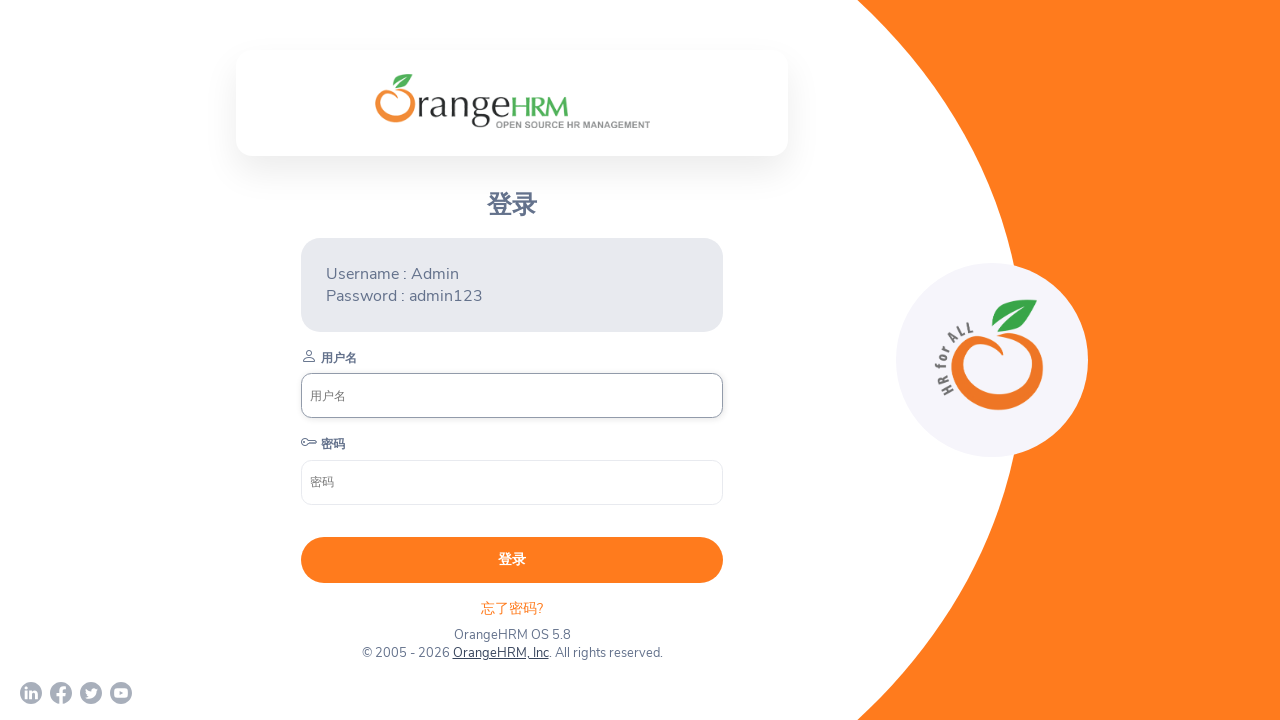